Tests search functionality on Hacker News clone by searching for "selenium" and verifying results are displayed

Starting URL: https://hackernews-seven.vercel.app

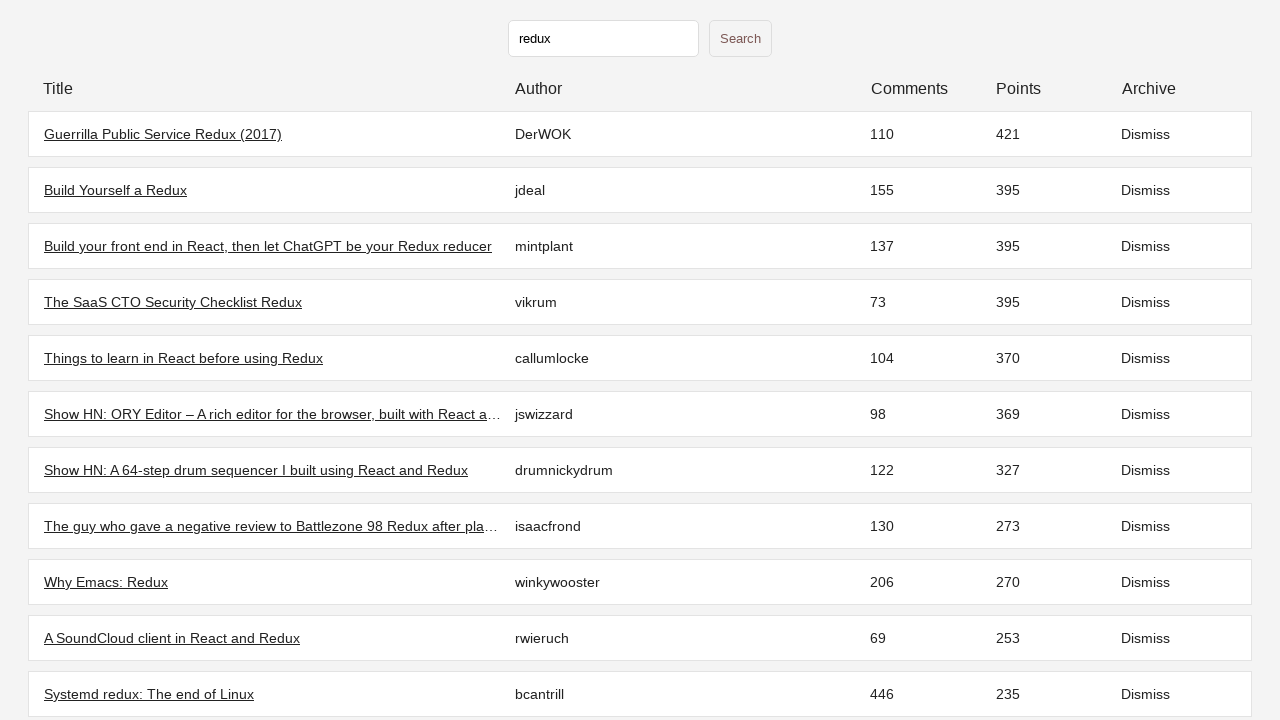

Initial page loaded and table rows visible
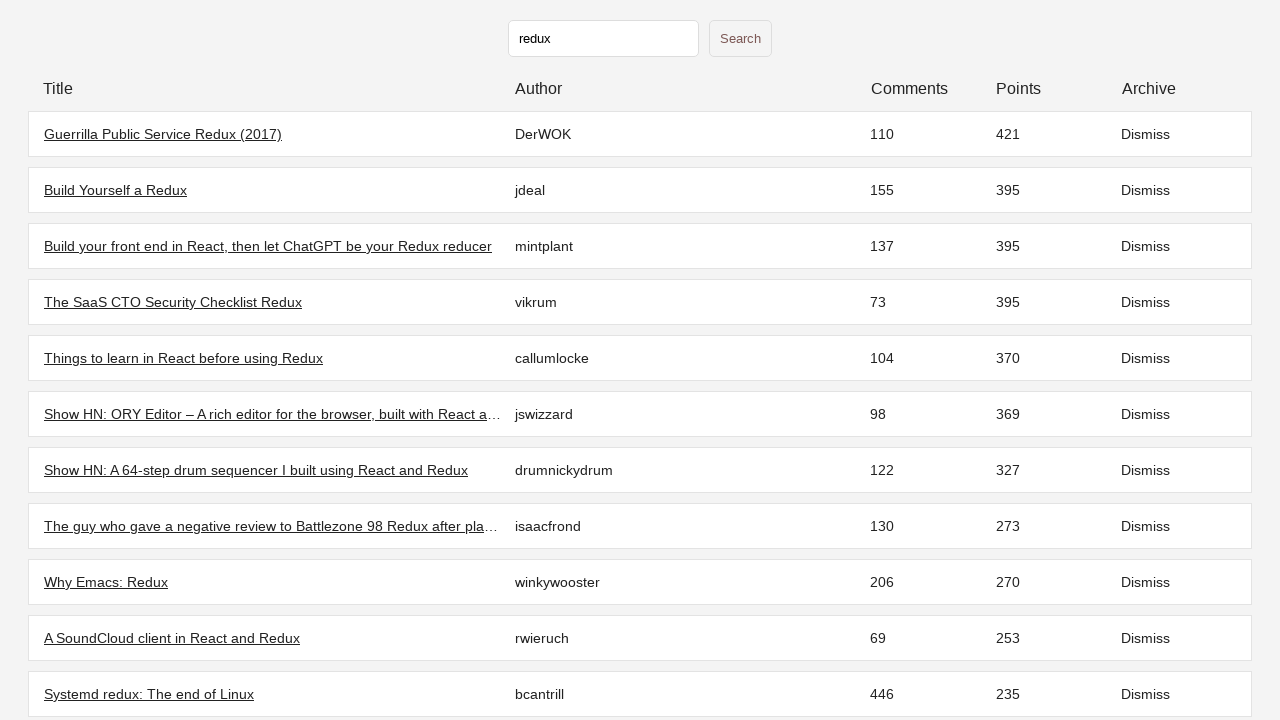

Filled search input with 'selenium' on input[type="text"]
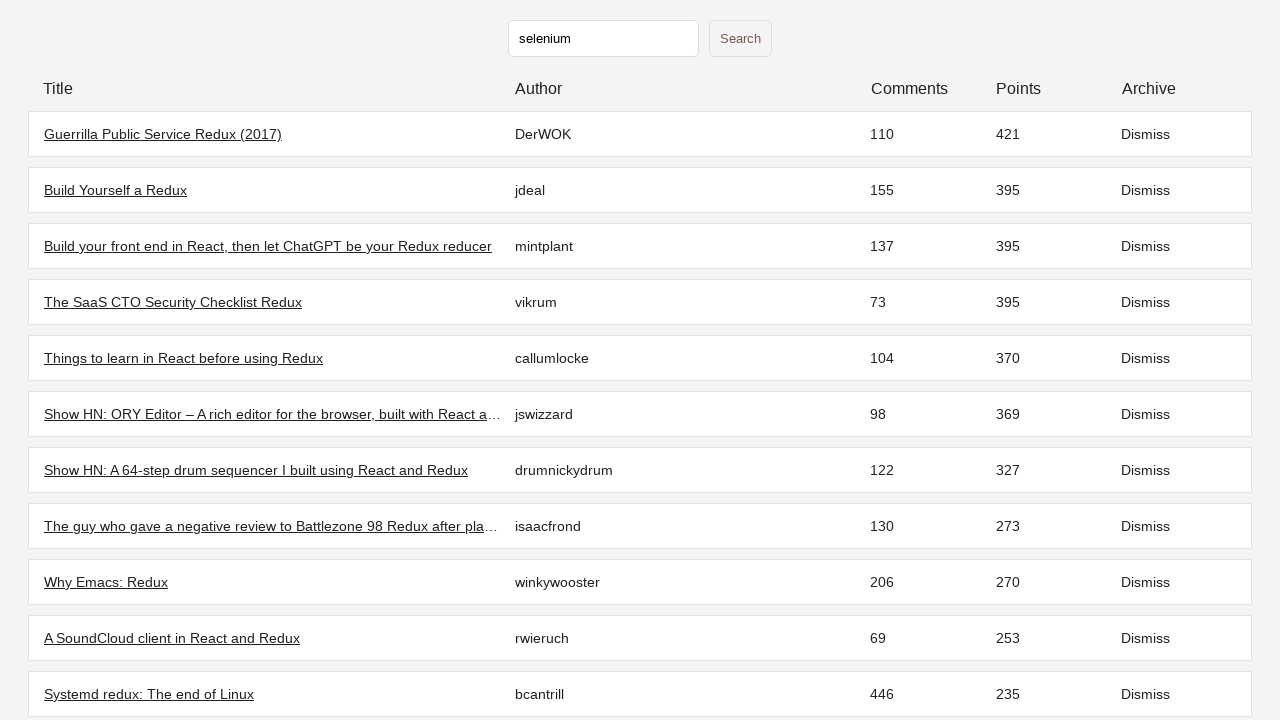

Pressed Enter to trigger search
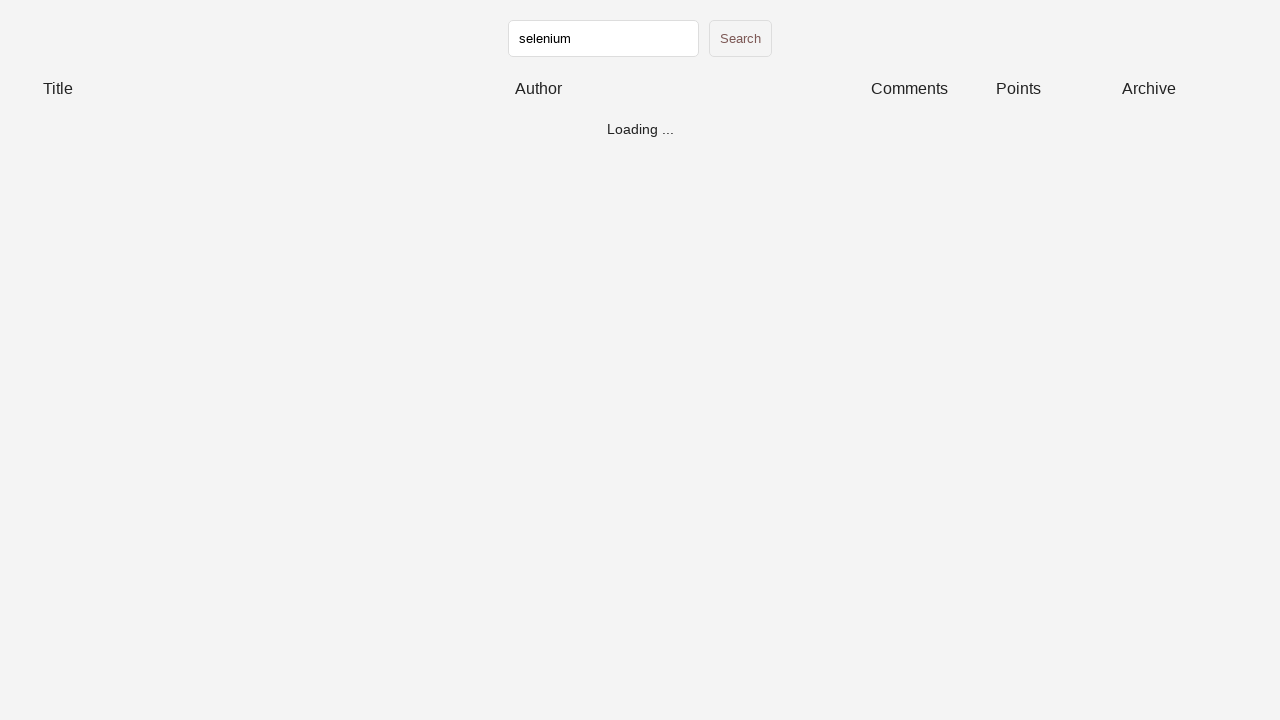

Search results loaded and displayed for 'selenium'
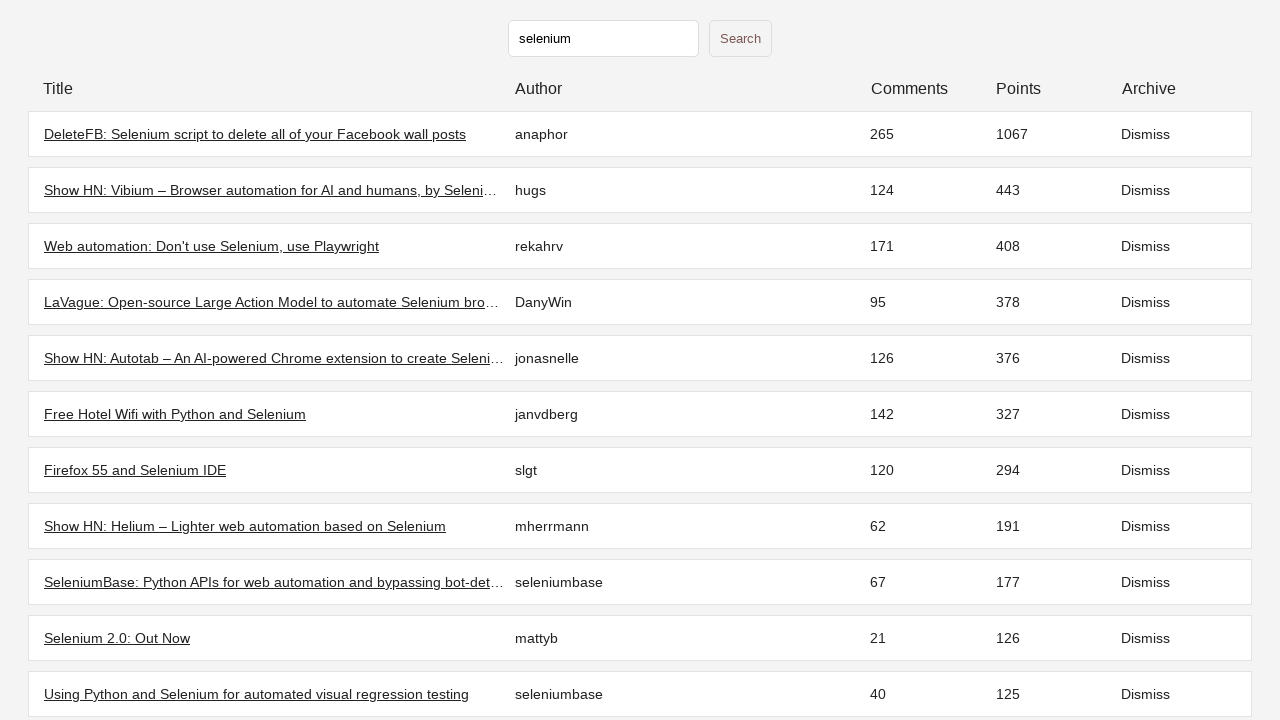

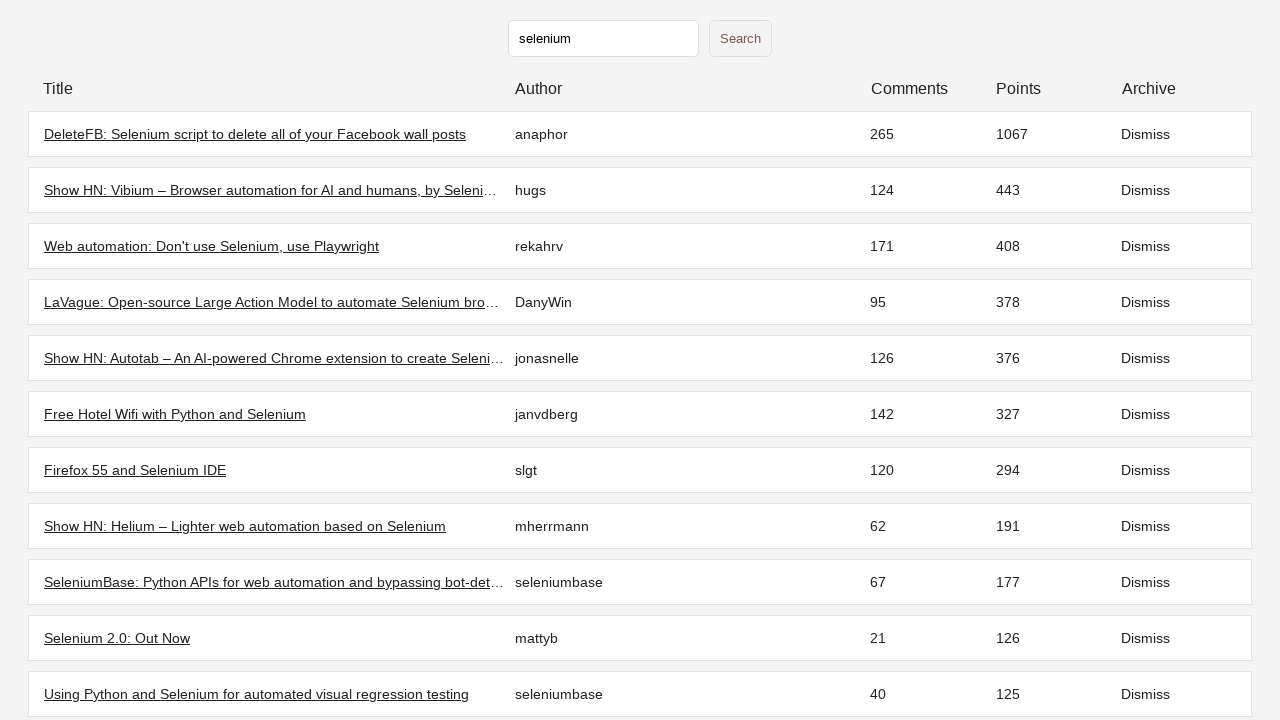